Tests JavaScript alert handling by clicking a button that triggers a JS alert, accepting the alert, and verifying the result message is displayed correctly.

Starting URL: https://practice.cydeo.com/javascript_alerts

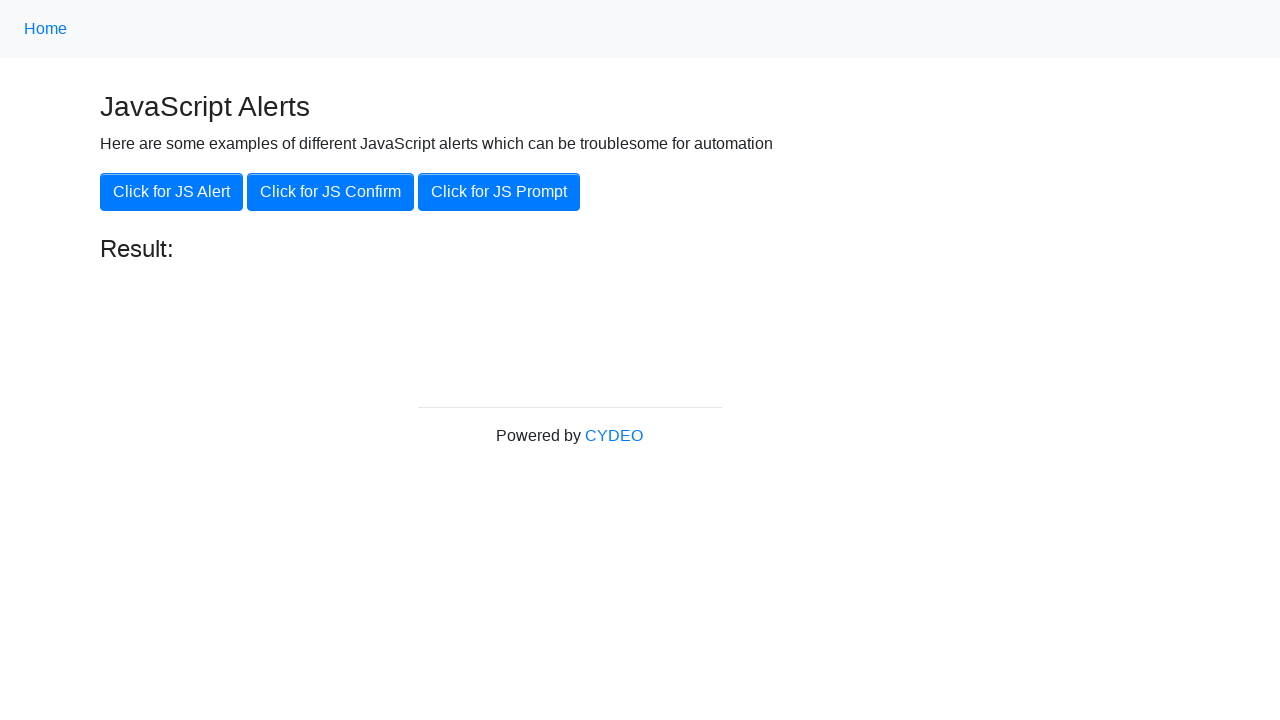

Clicked 'Click for JS Alert' button at (172, 192) on xpath=//button[.='Click for JS Alert']
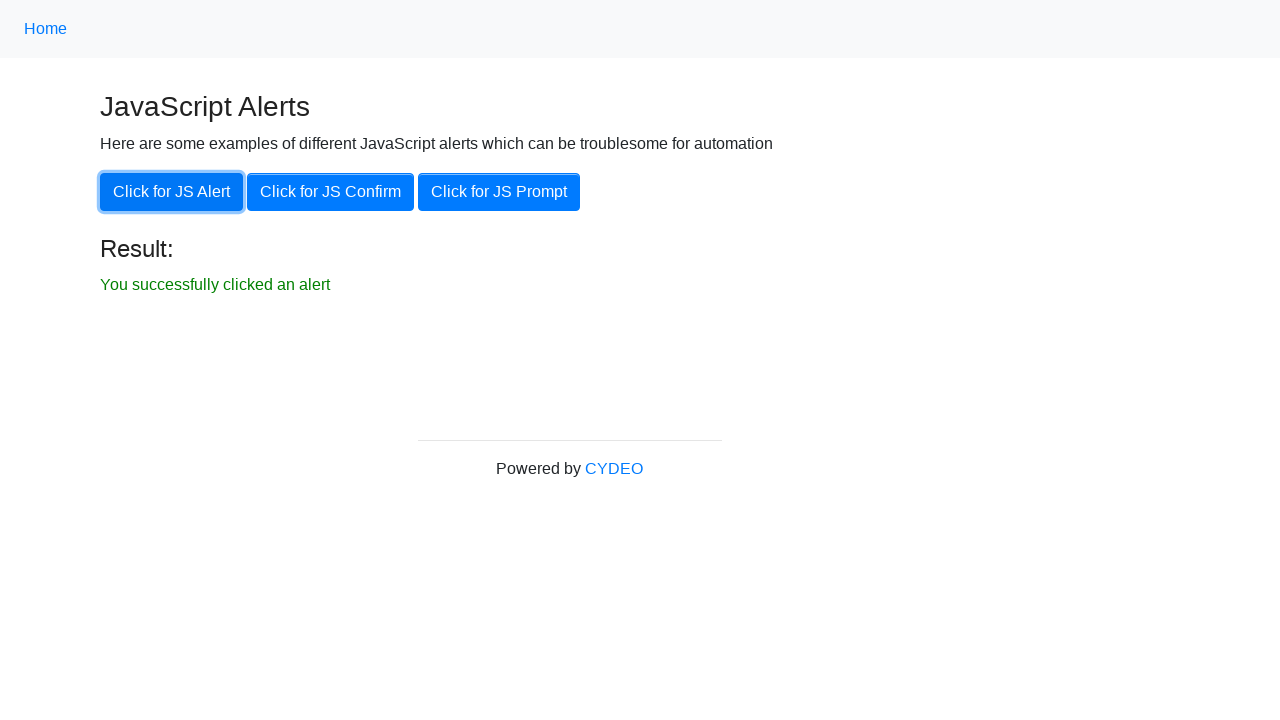

Set up dialog handler to accept alerts
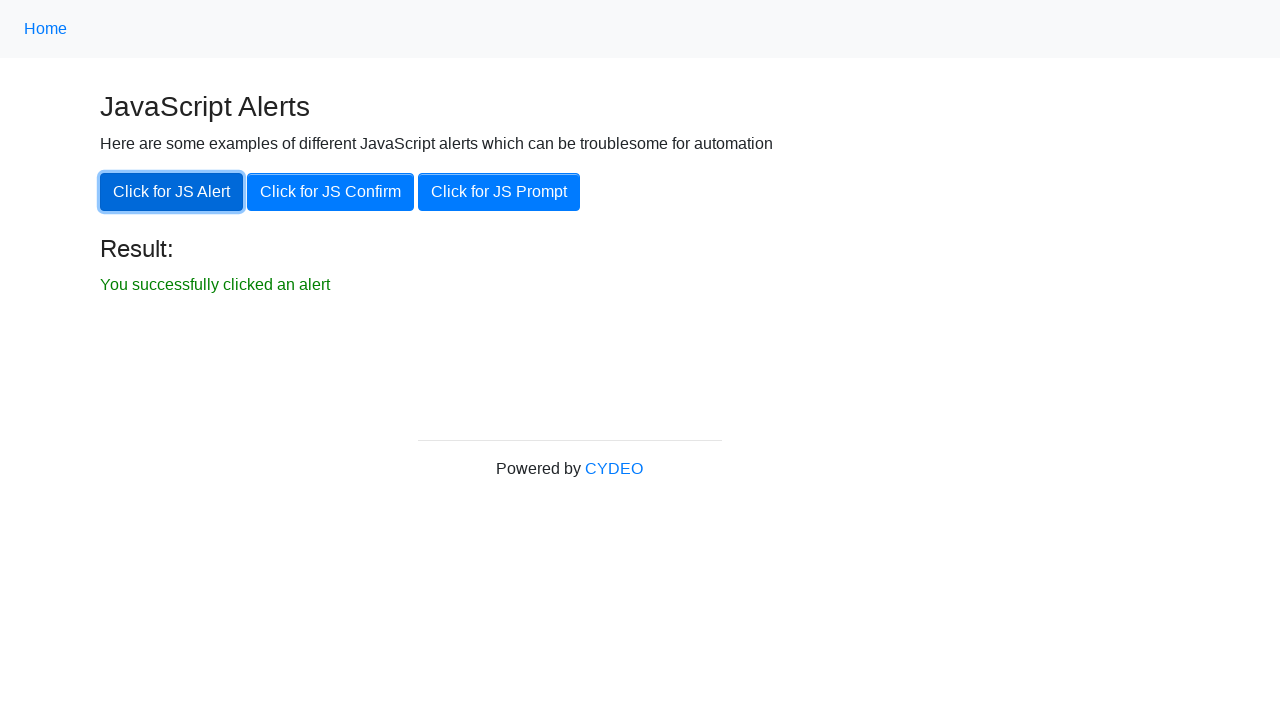

Clicked 'Click for JS Alert' button again at (172, 192) on xpath=//button[.='Click for JS Alert']
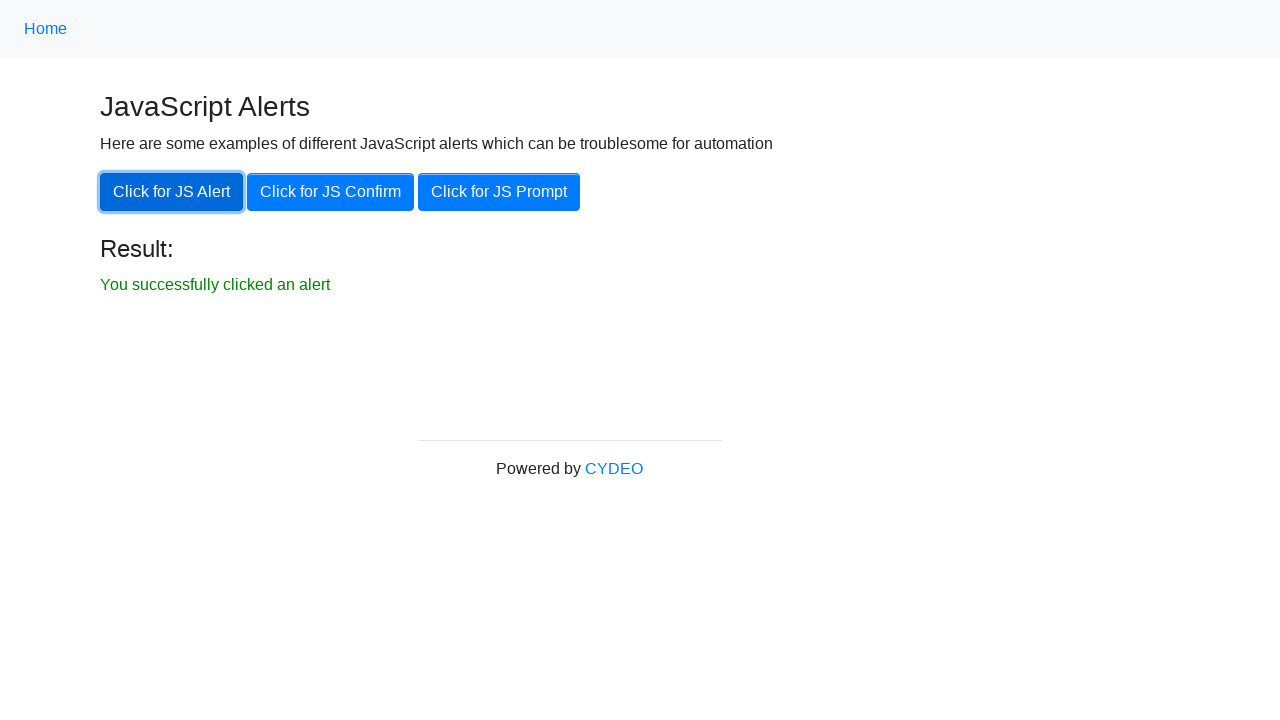

Result element became visible
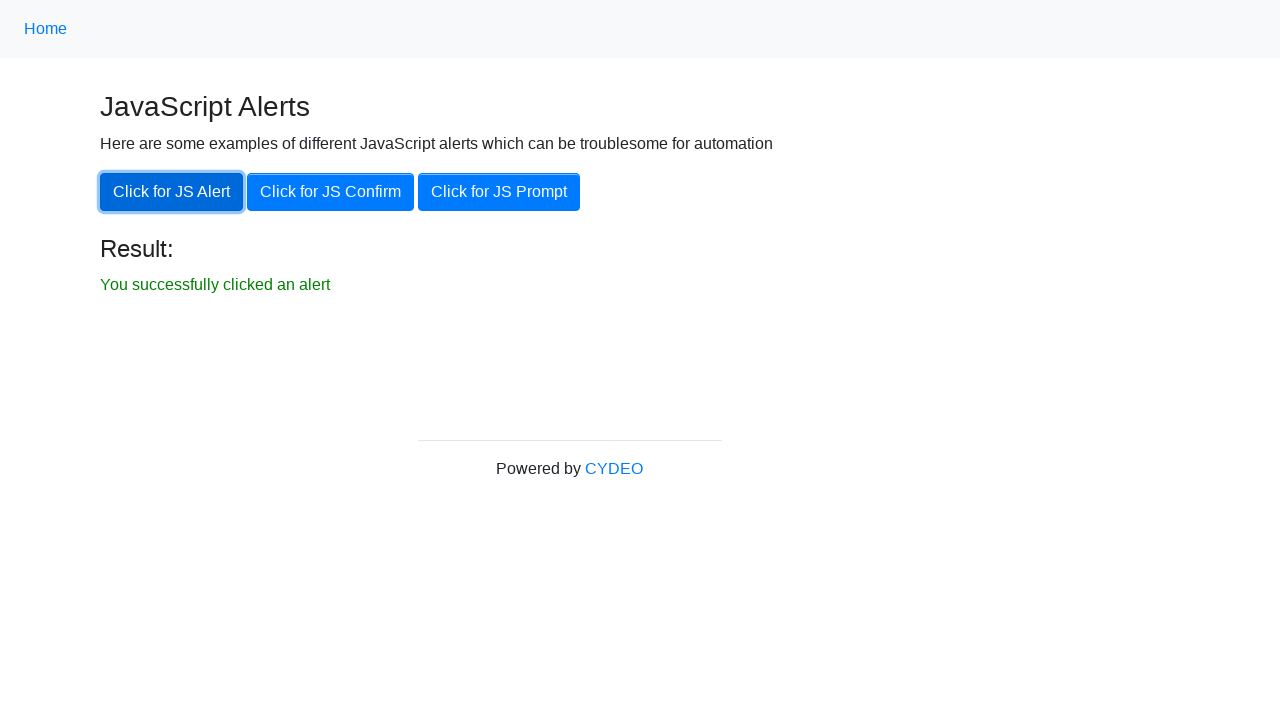

Verified result text matches expected: 'You successfully clicked an alert'
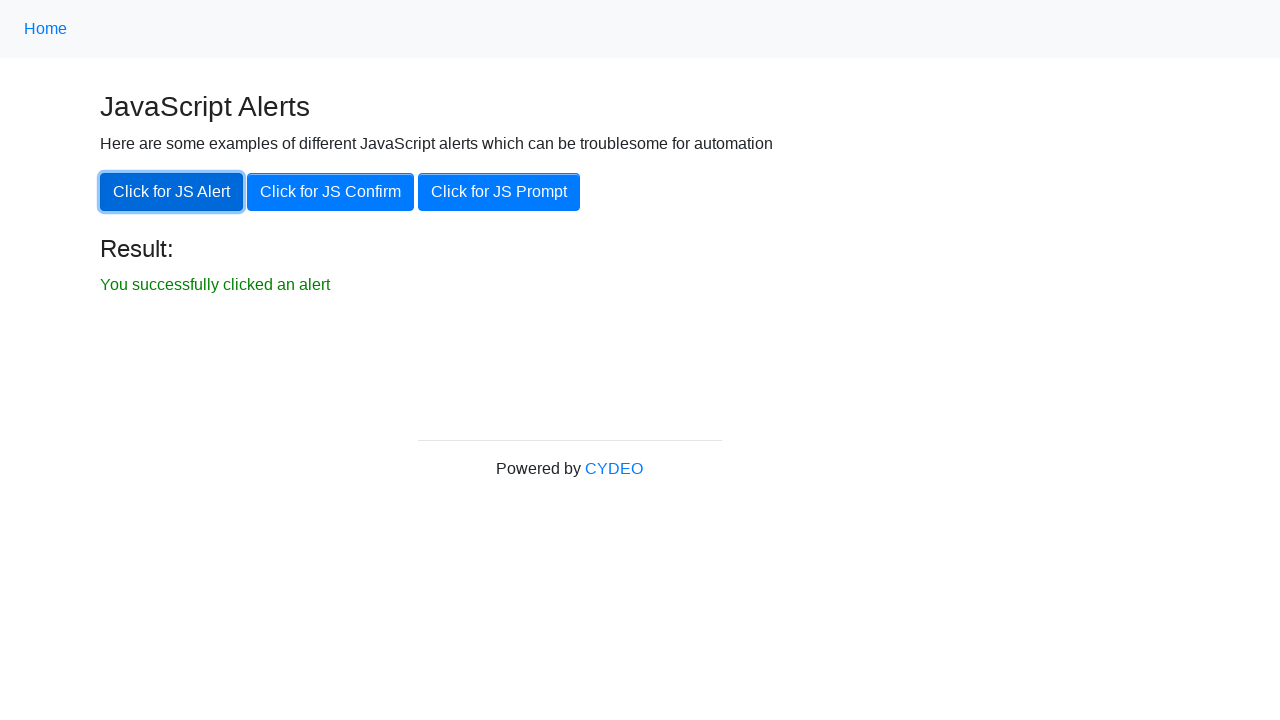

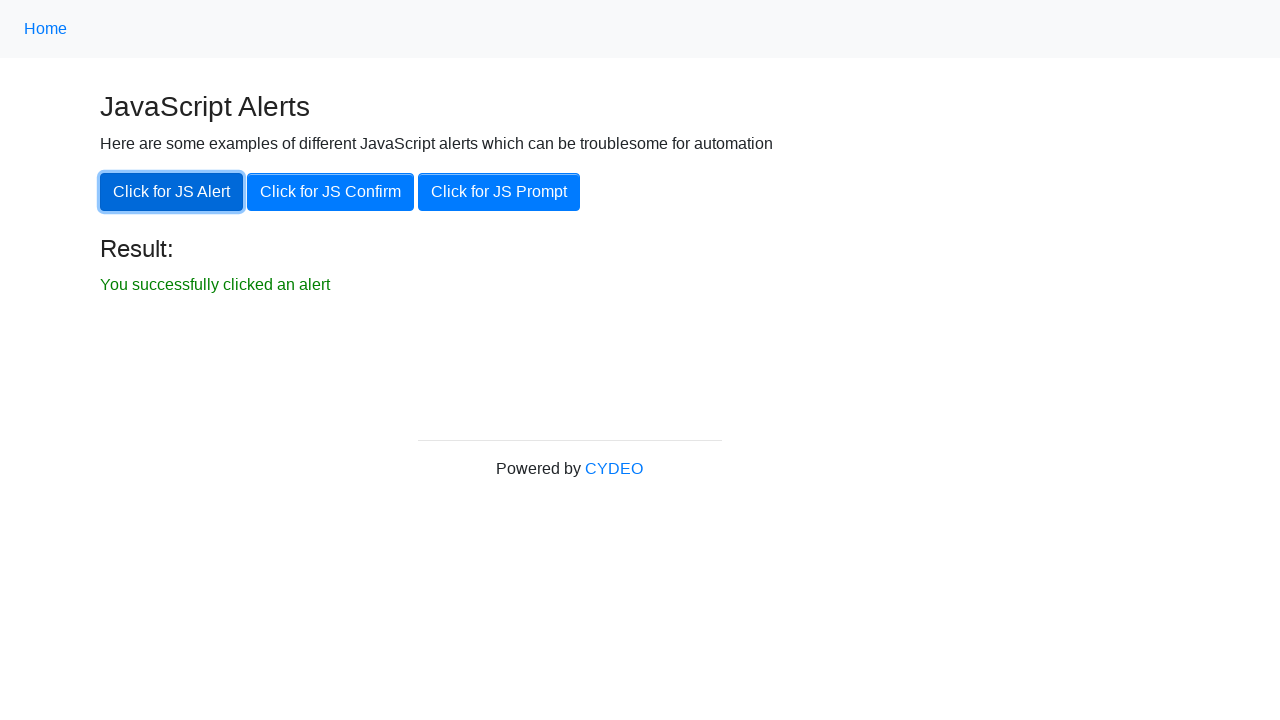